Tests submitting an empty search to verify no unexpected redirect occurs

Starting URL: https://duckduckgo.com

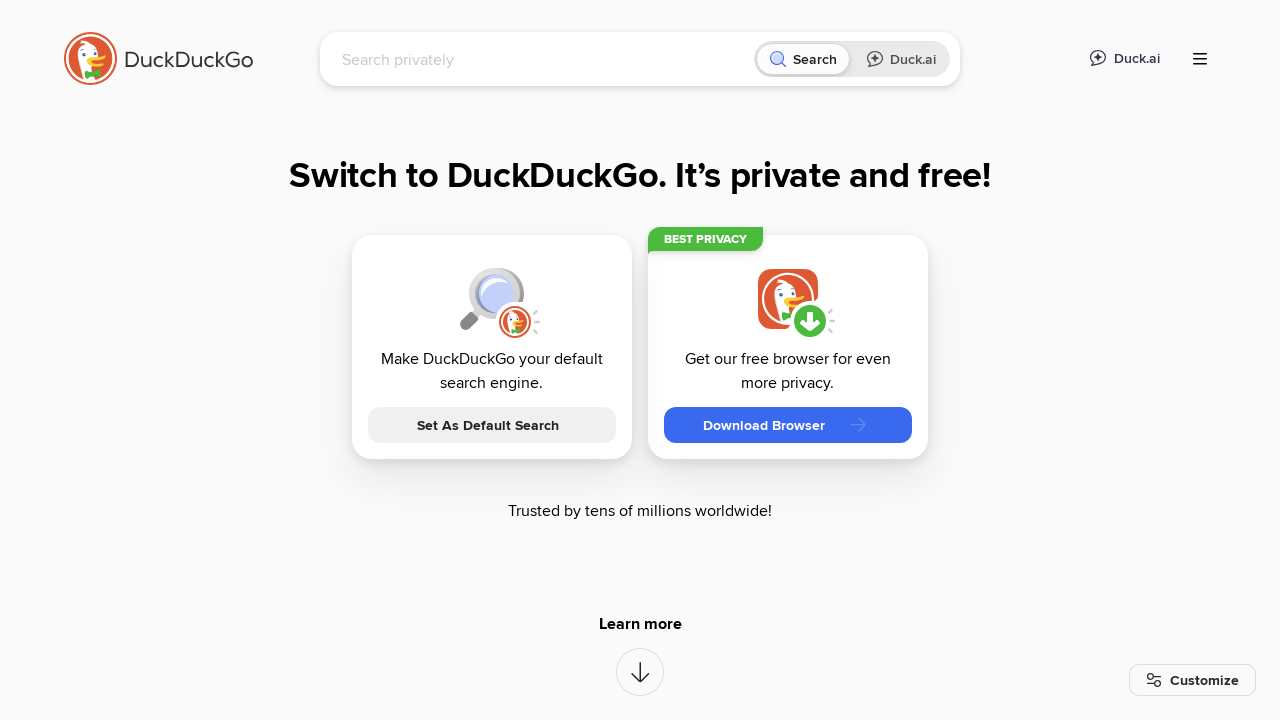

Waited for search box to become visible
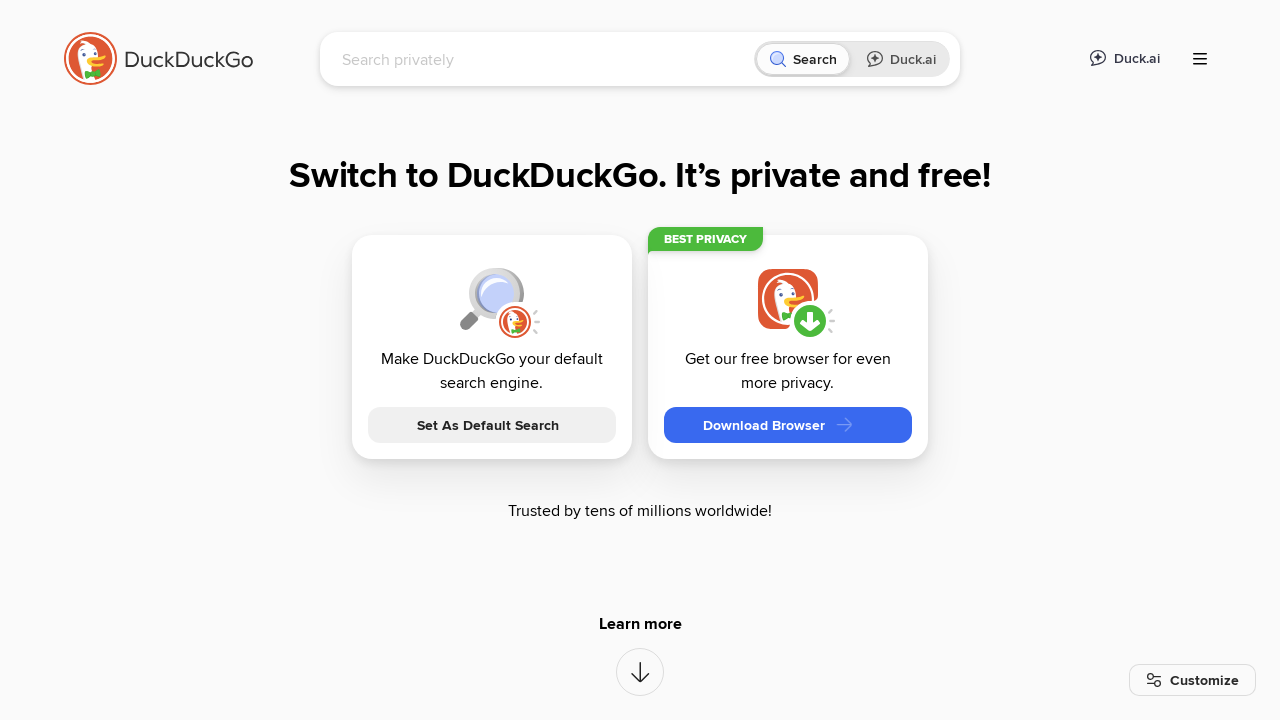

Submitted empty search by pressing Enter on input[name='q']
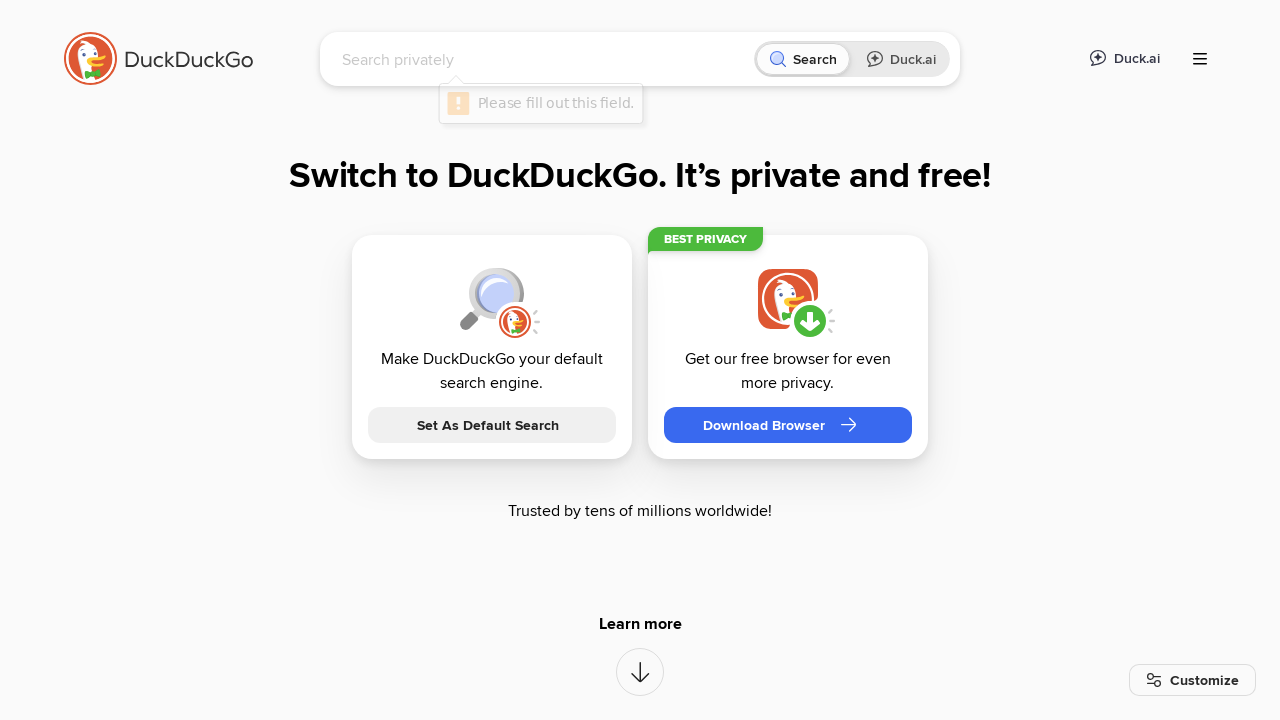

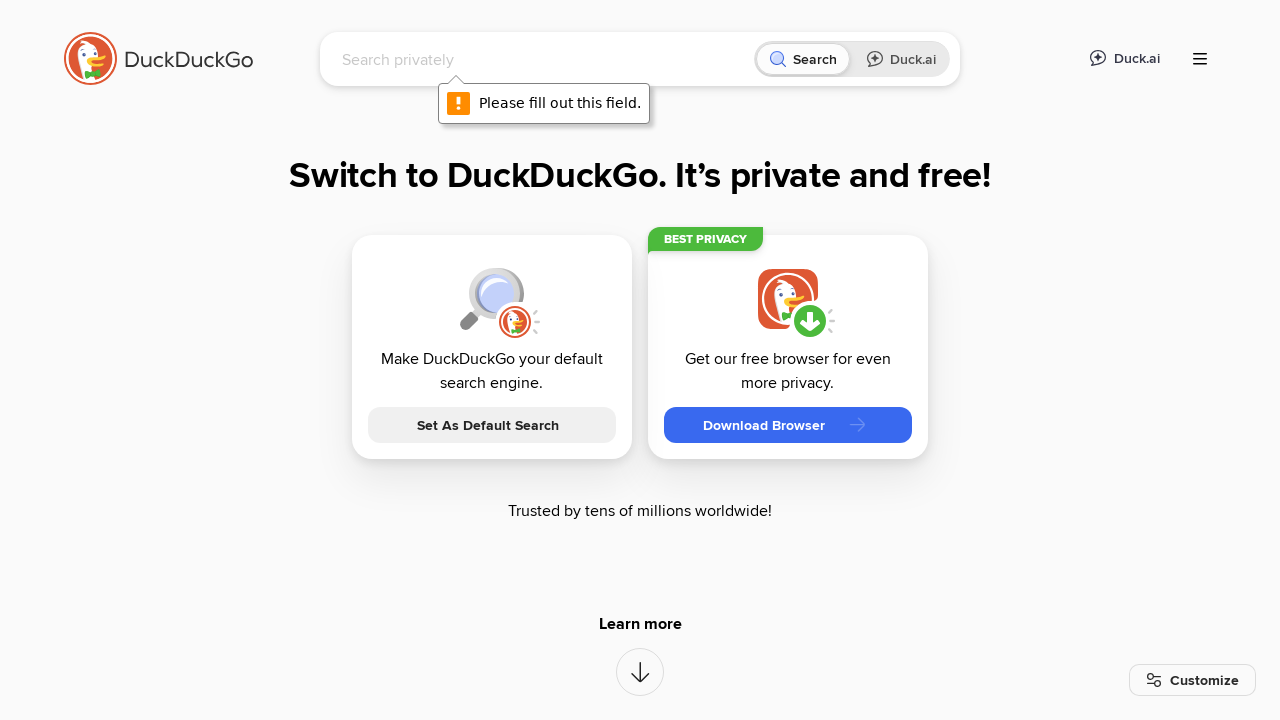